Tests radio button functionality by iterating through all radio buttons on the page and clicking each one sequentially

Starting URL: https://www.rahulshettyacademy.com/AutomationPractice/

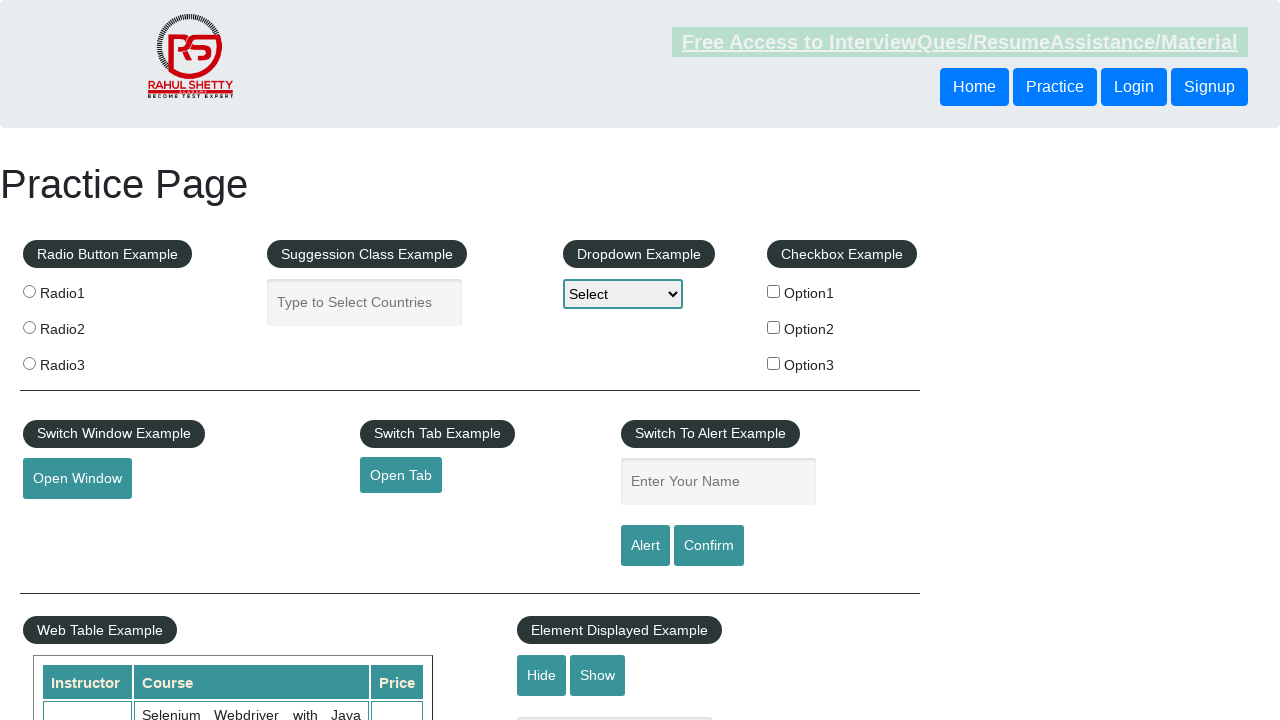

Waited for radio buttons to be present on the page
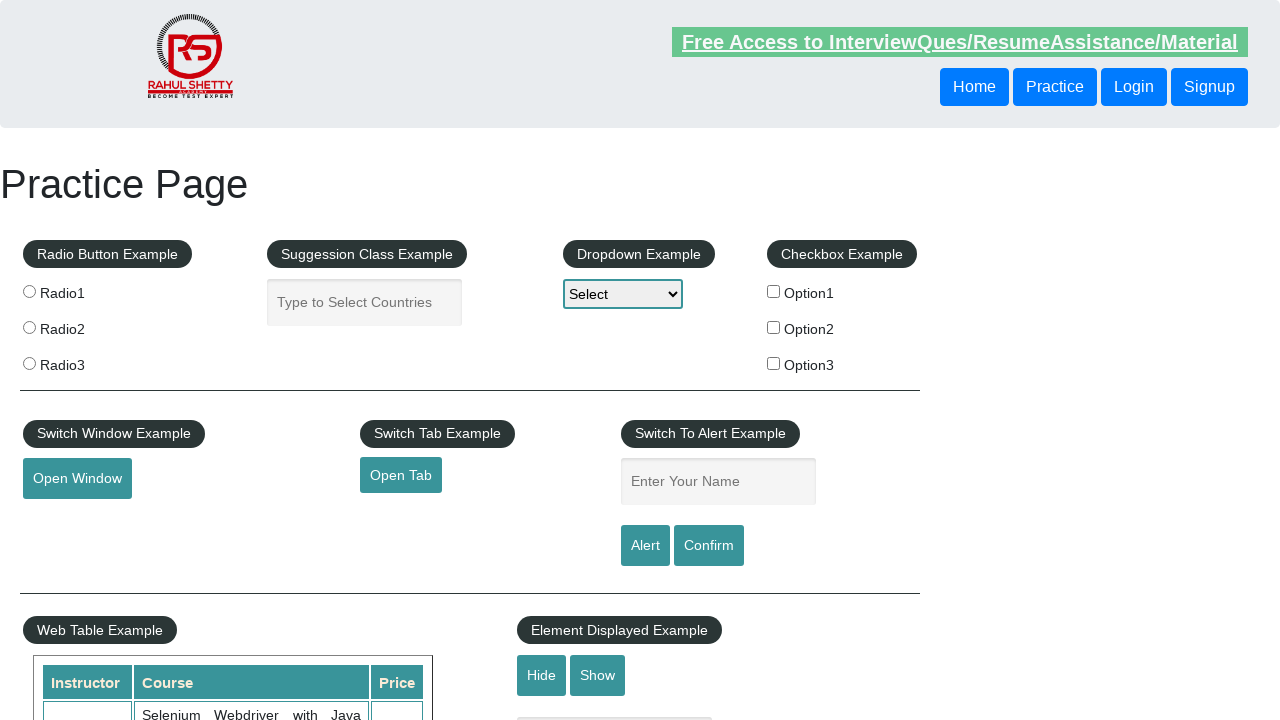

Located all radio button elements on the page
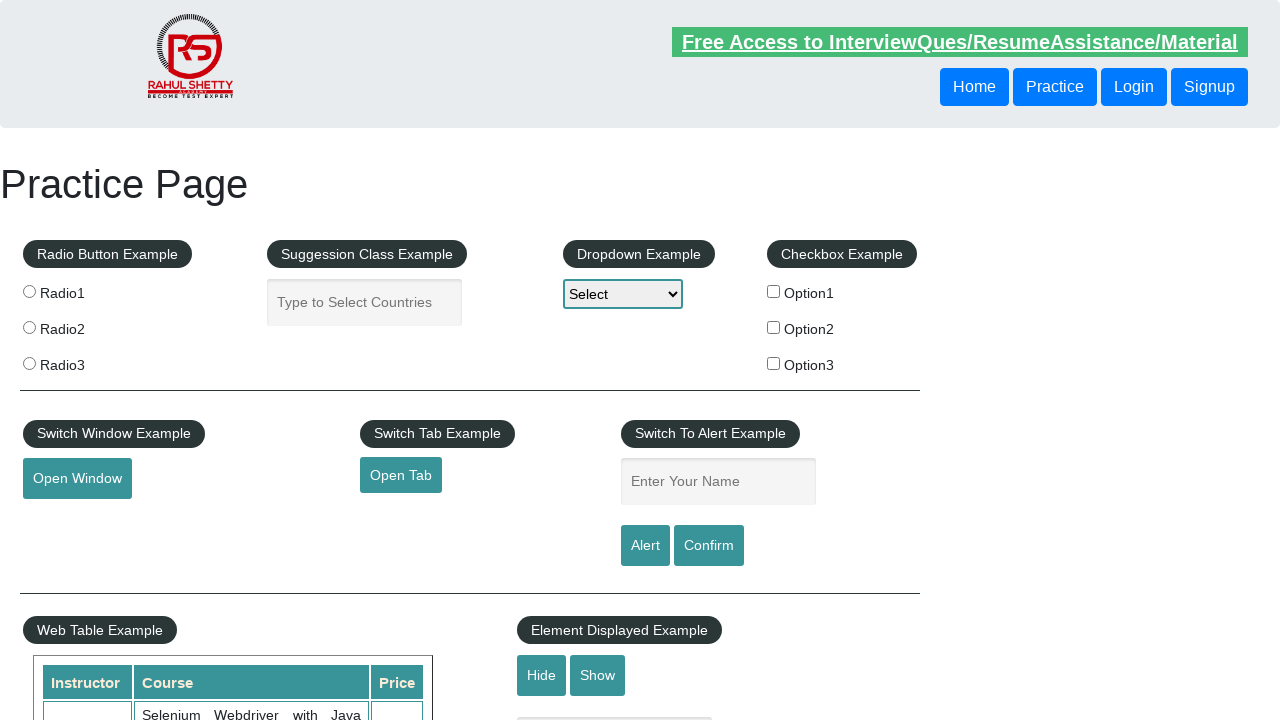

Found 3 radio buttons on the page
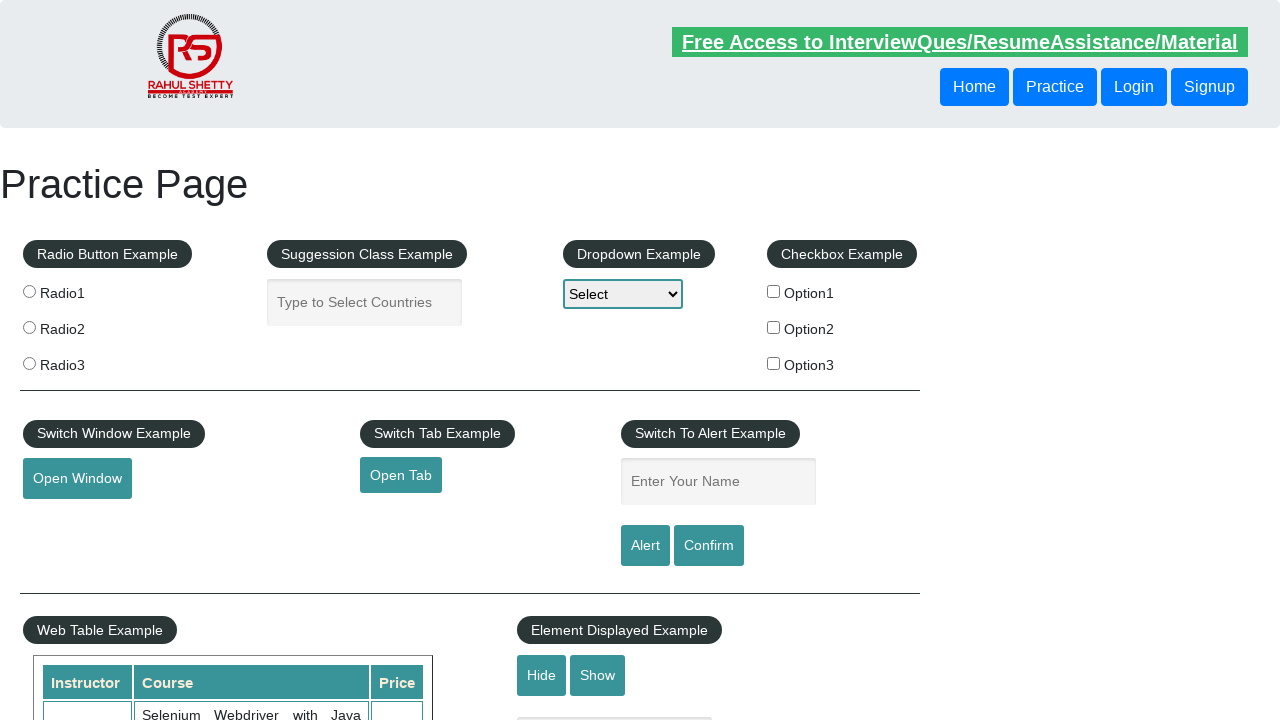

Clicked radio button 1 of 3 at (29, 291) on xpath=//*[@class='radioButton'] >> nth=0
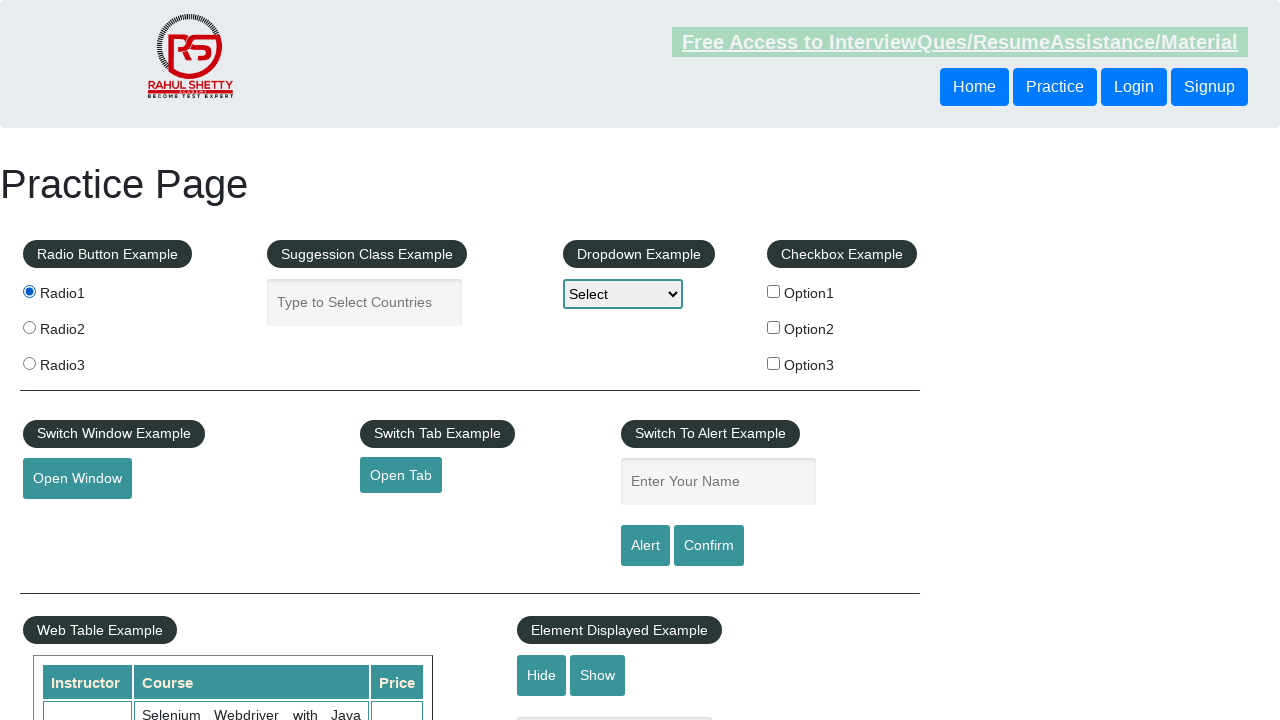

Waited 1 second after clicking radio button 1
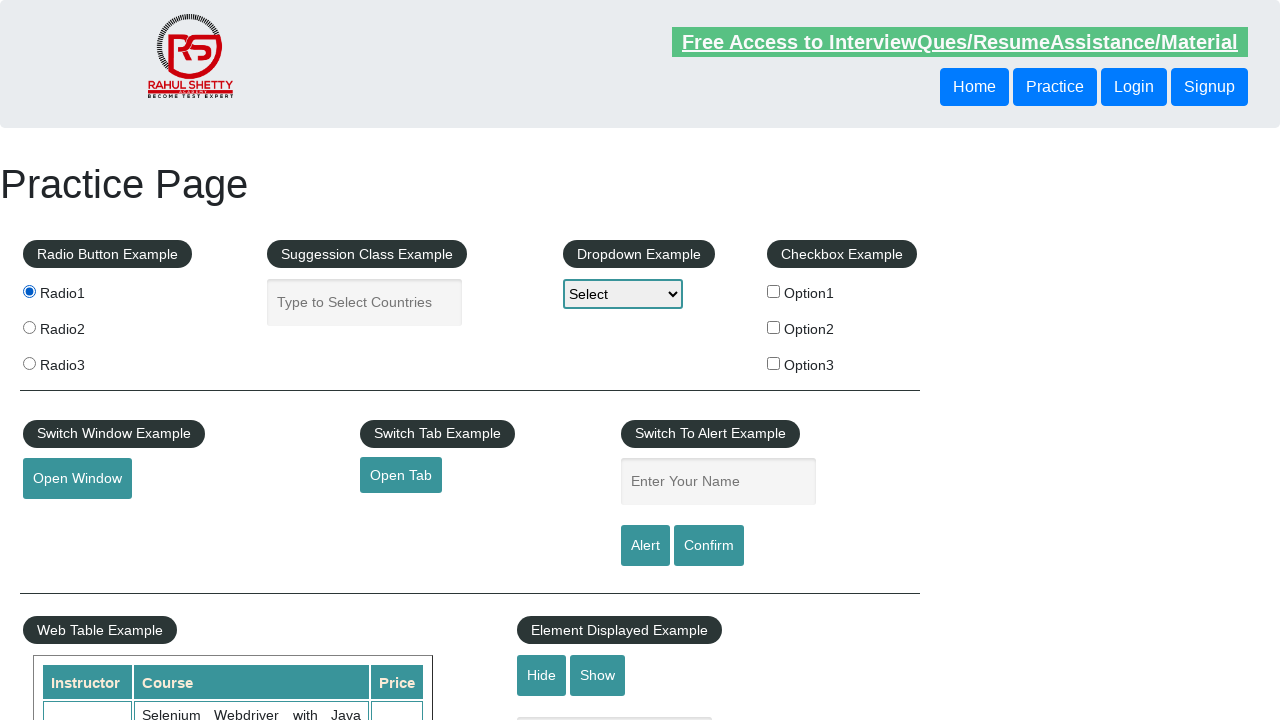

Clicked radio button 2 of 3 at (29, 327) on xpath=//*[@class='radioButton'] >> nth=1
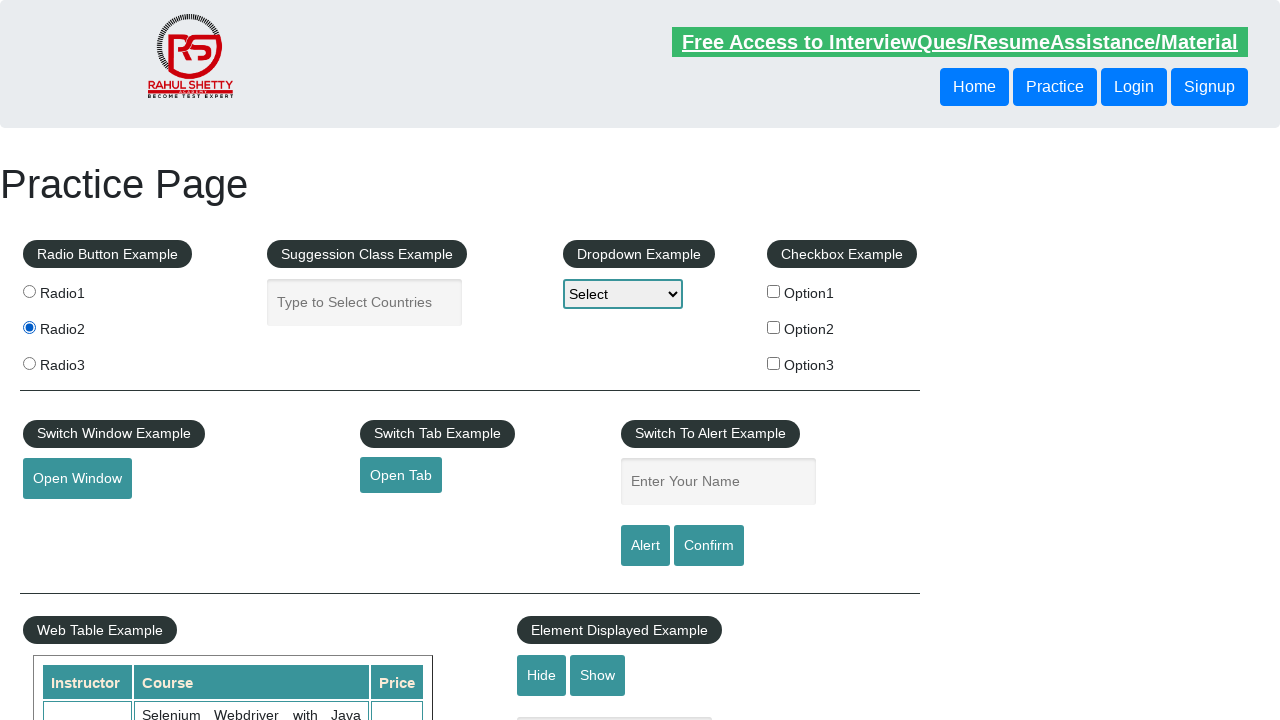

Waited 1 second after clicking radio button 2
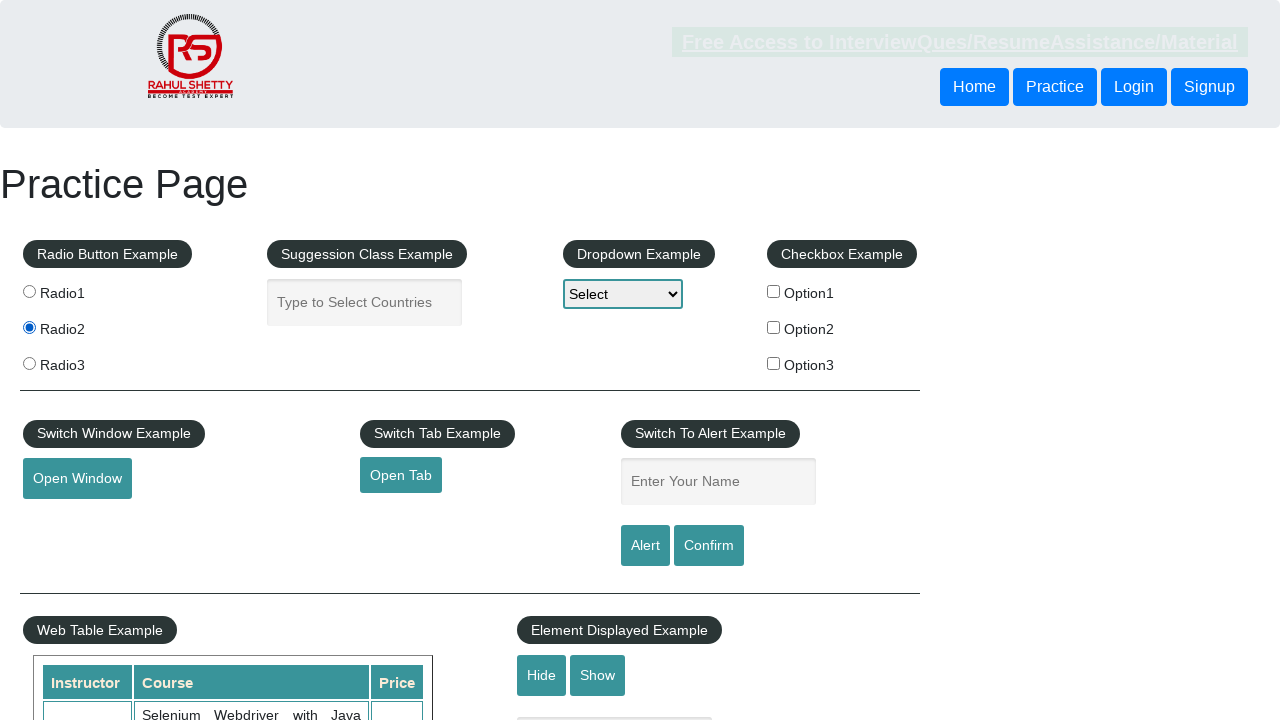

Clicked radio button 3 of 3 at (29, 363) on xpath=//*[@class='radioButton'] >> nth=2
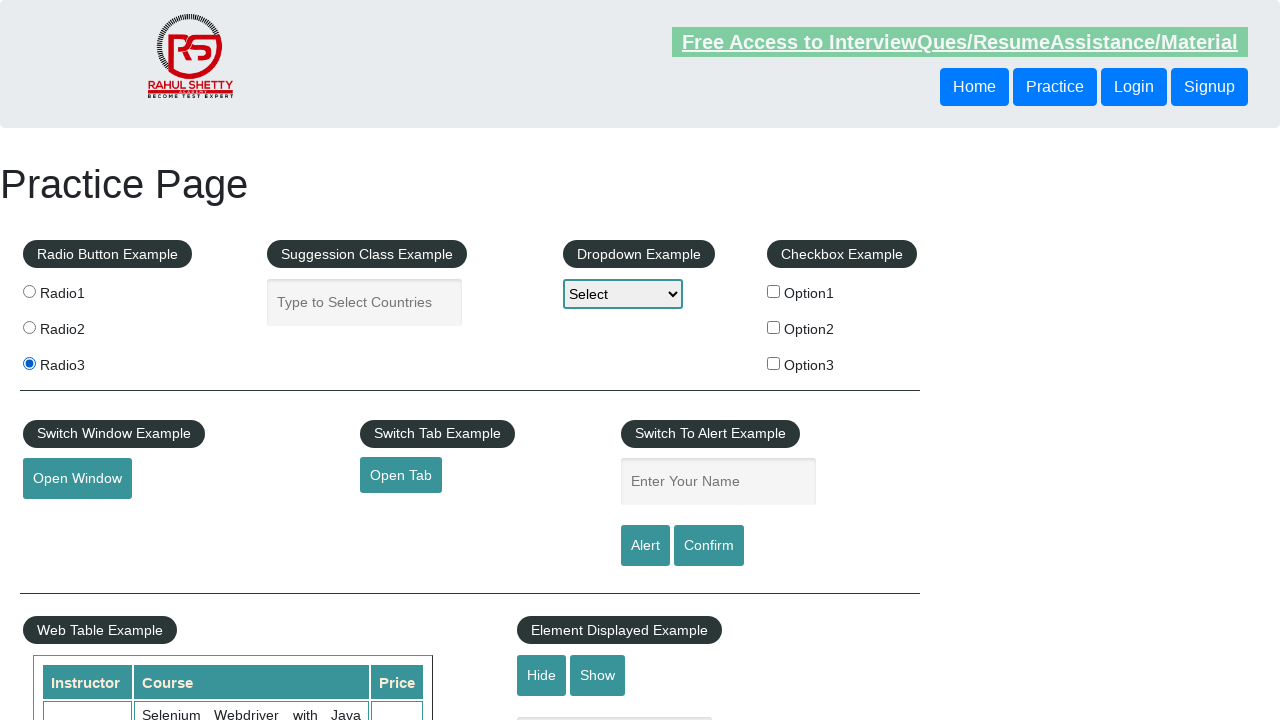

Waited 1 second after clicking radio button 3
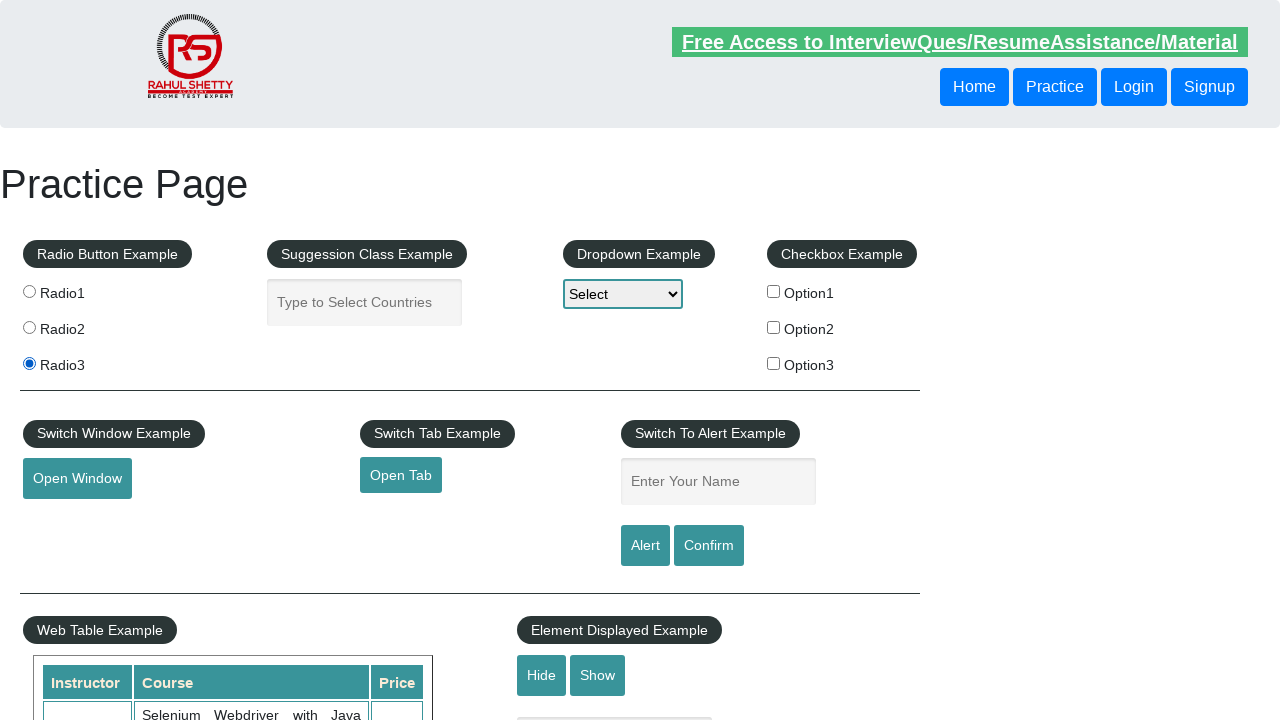

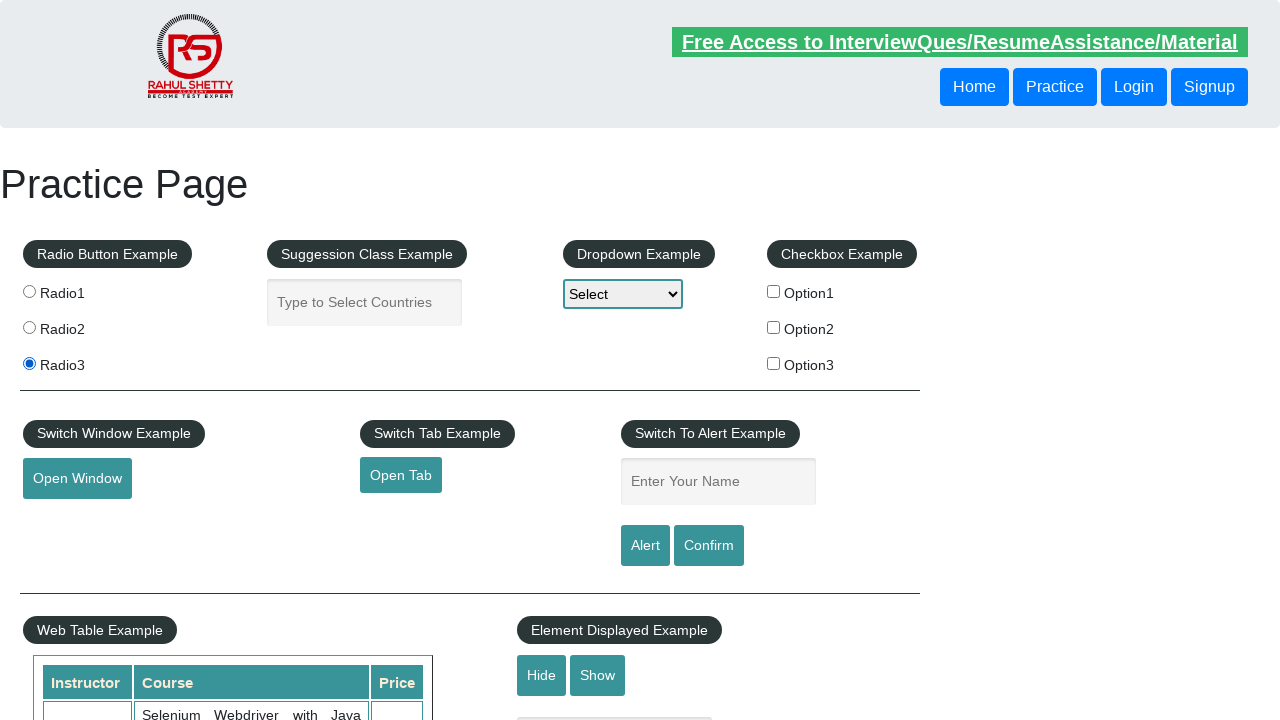